Tests clicking on home link which opens in new tab

Starting URL: https://demoqa.com/elements

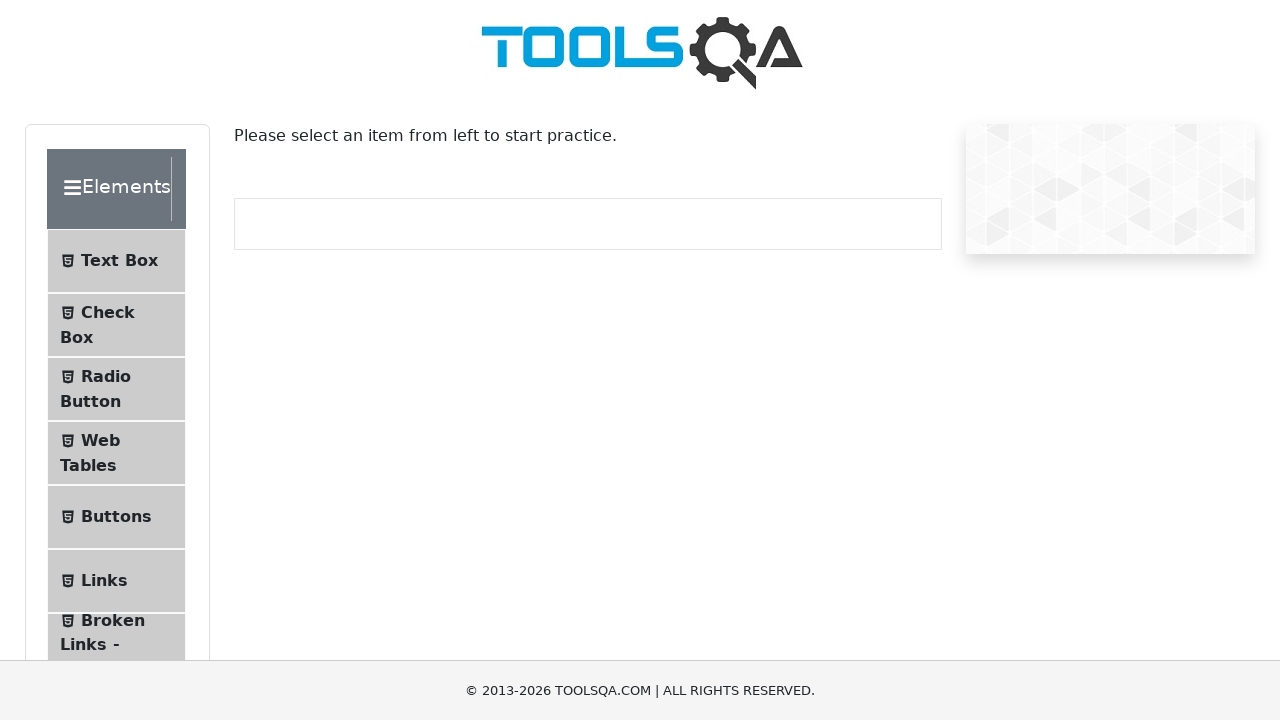

Clicked on Links menu item at (116, 581) on #item-5
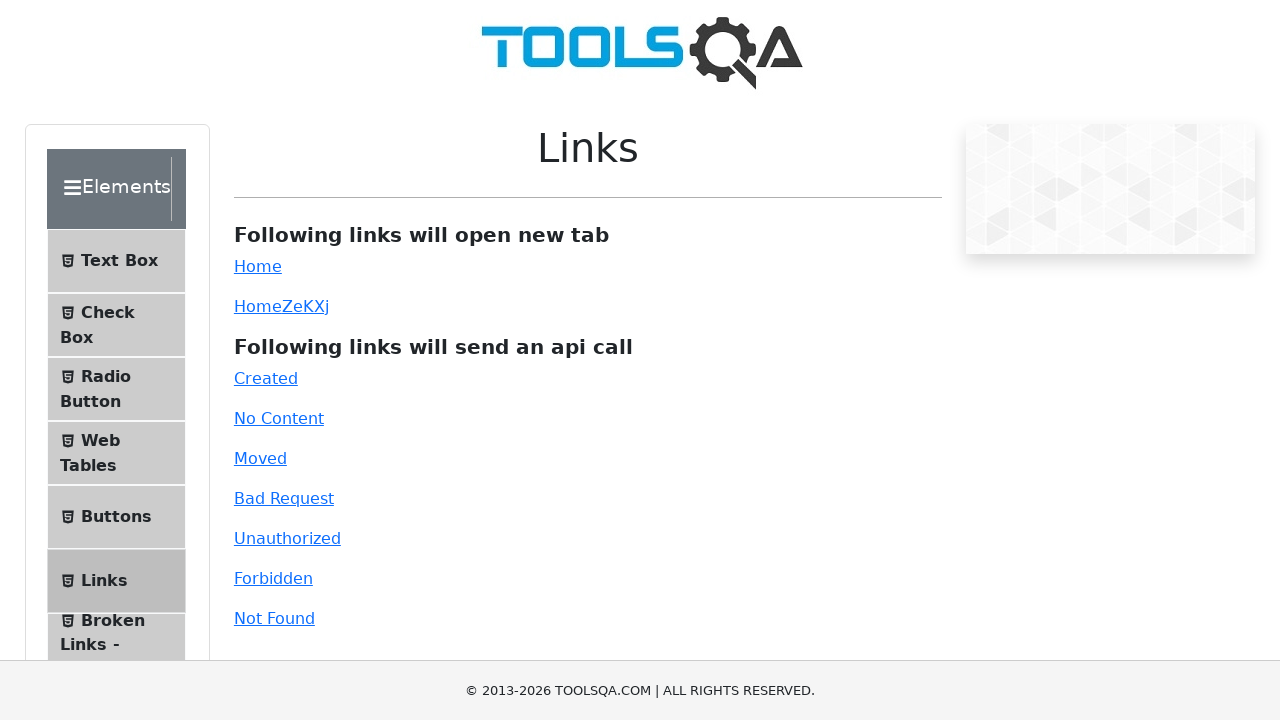

Clicked on home link which opened in new tab at (258, 266) on #simpleLink
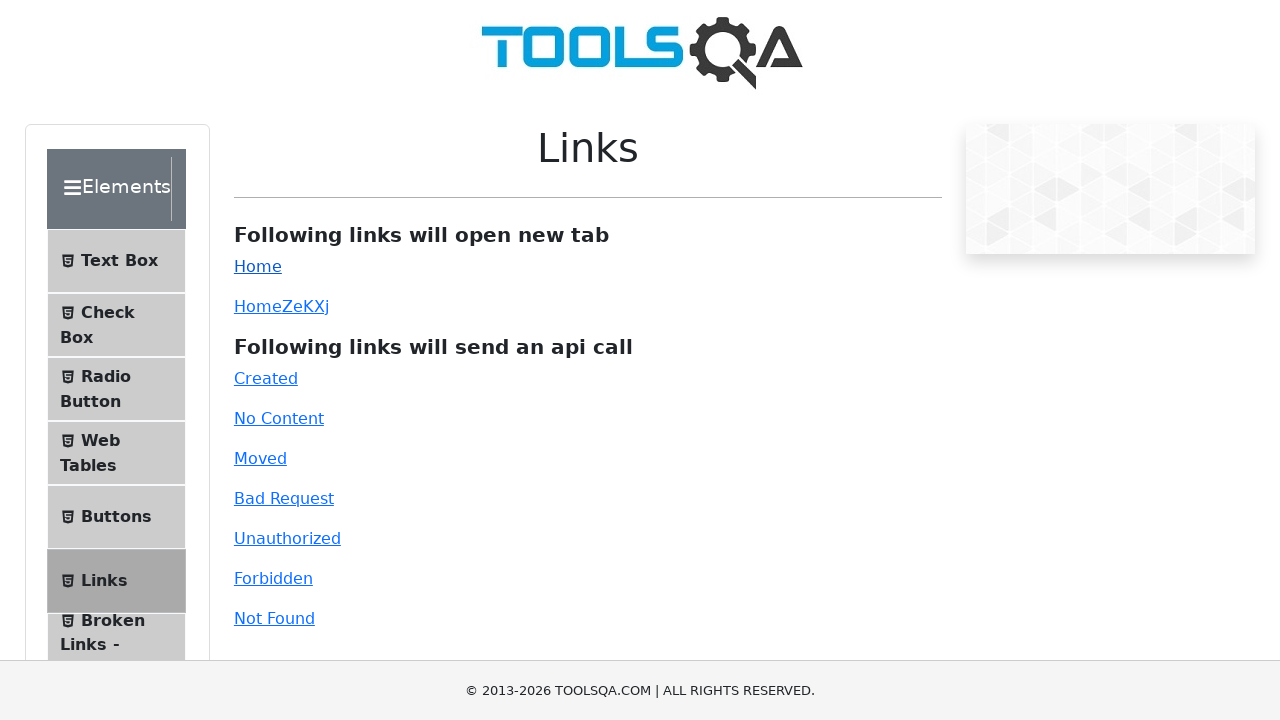

Closed new tab opened by home link
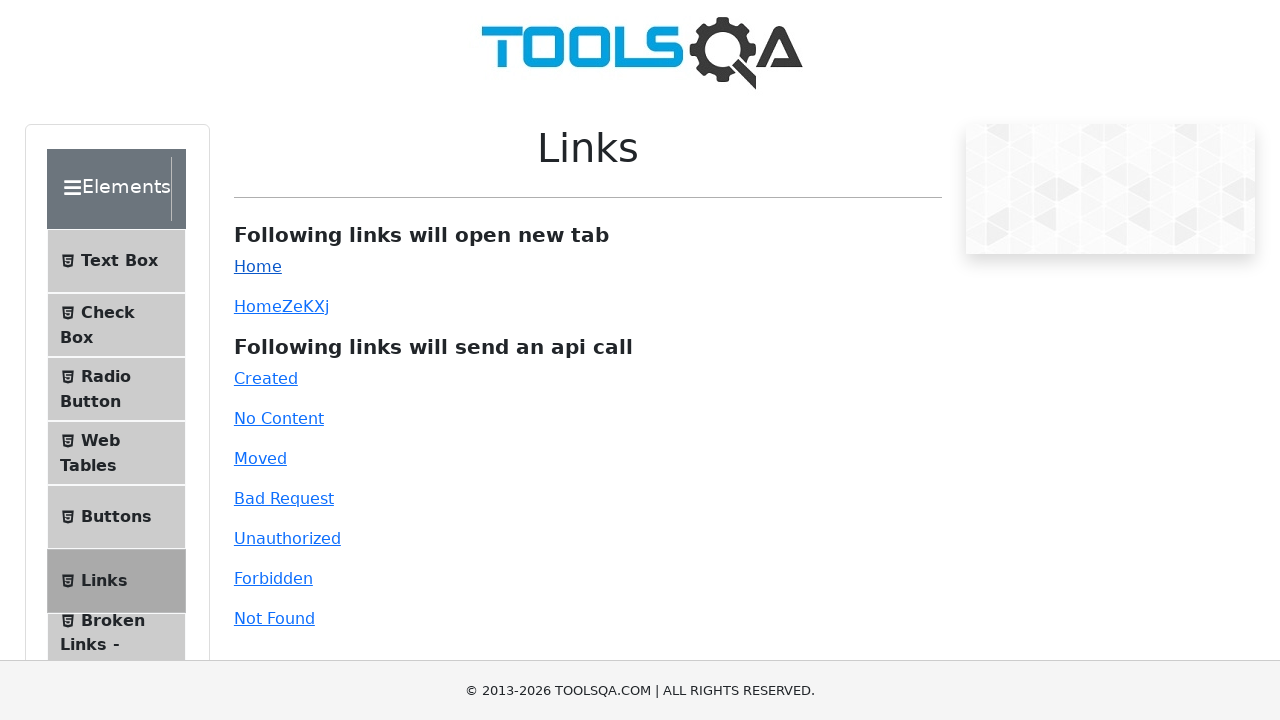

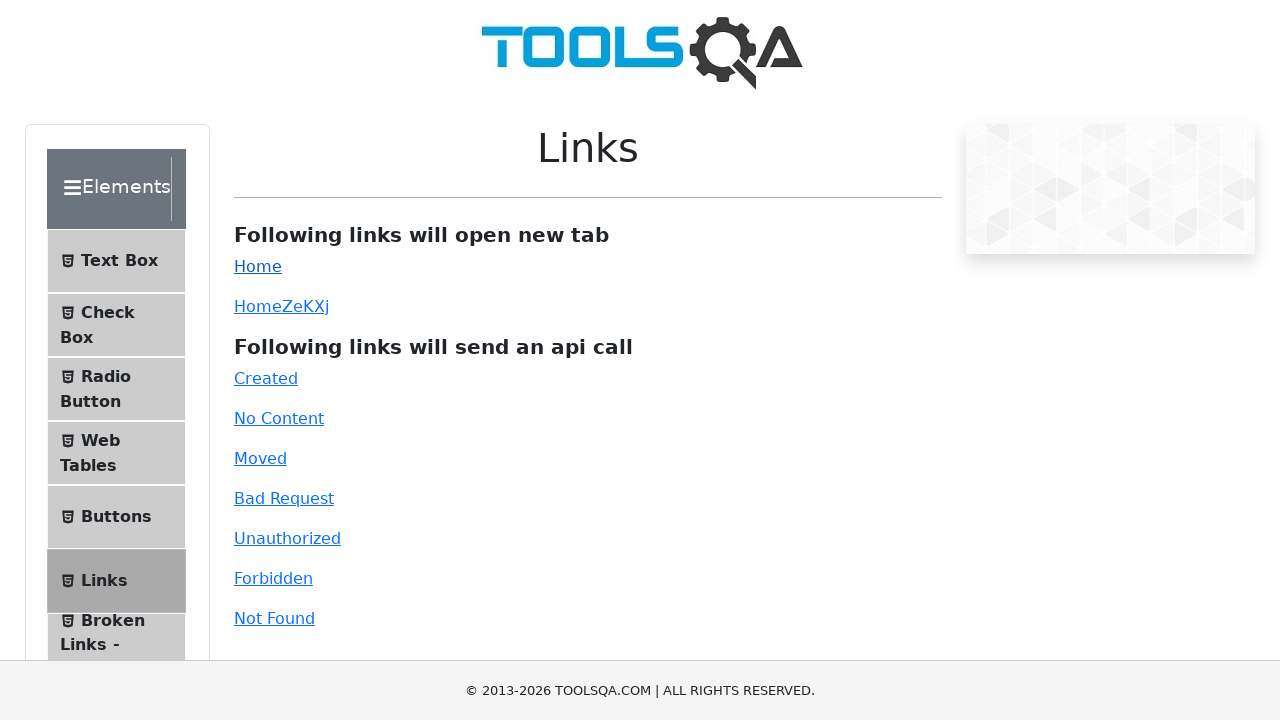